Demonstrates injecting jQuery and jQuery Growl library into a page via JavaScript execution to display notification messages for debugging purposes during test runs.

Starting URL: http://the-internet.herokuapp.com

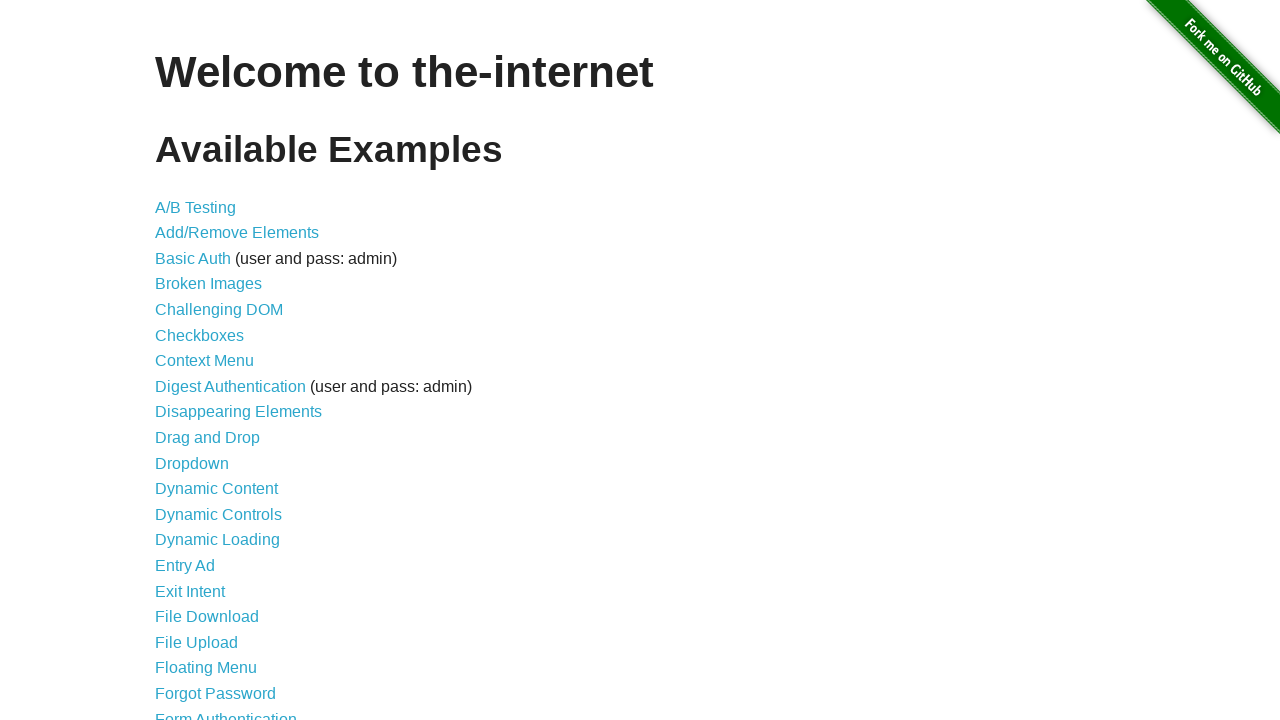

Injected jQuery library into page if not already present
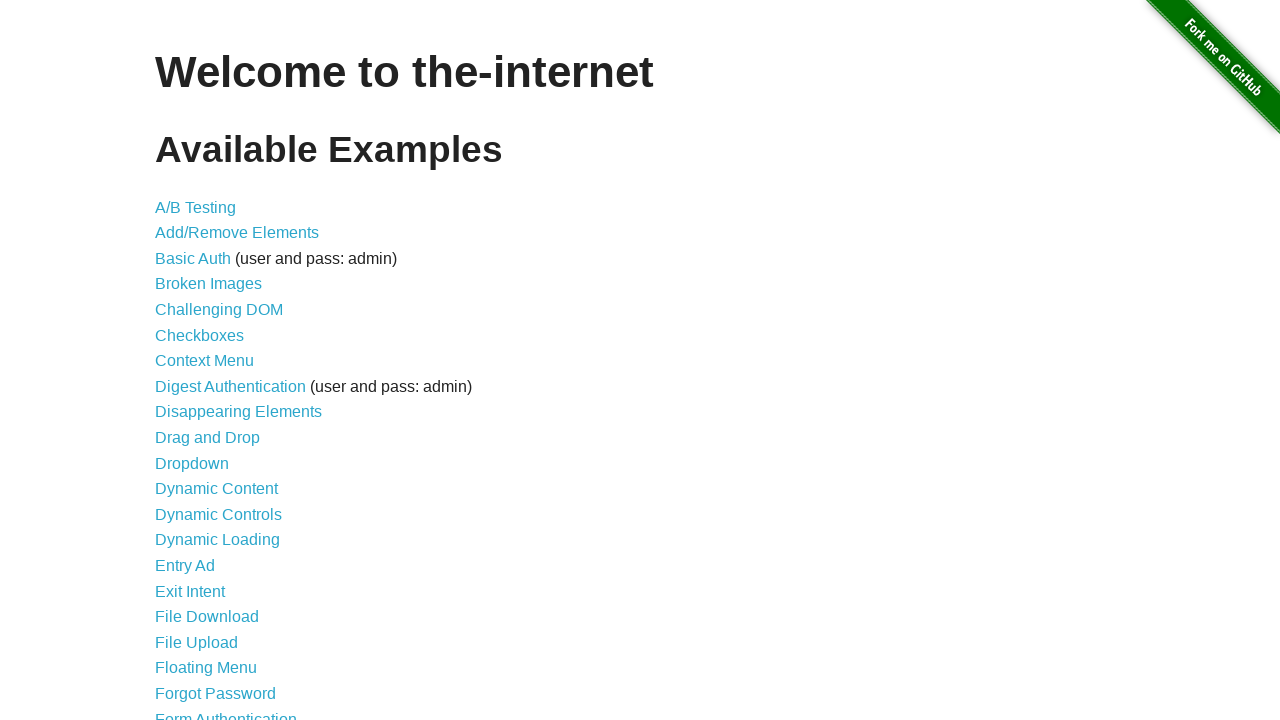

Waited for jQuery to load and become available
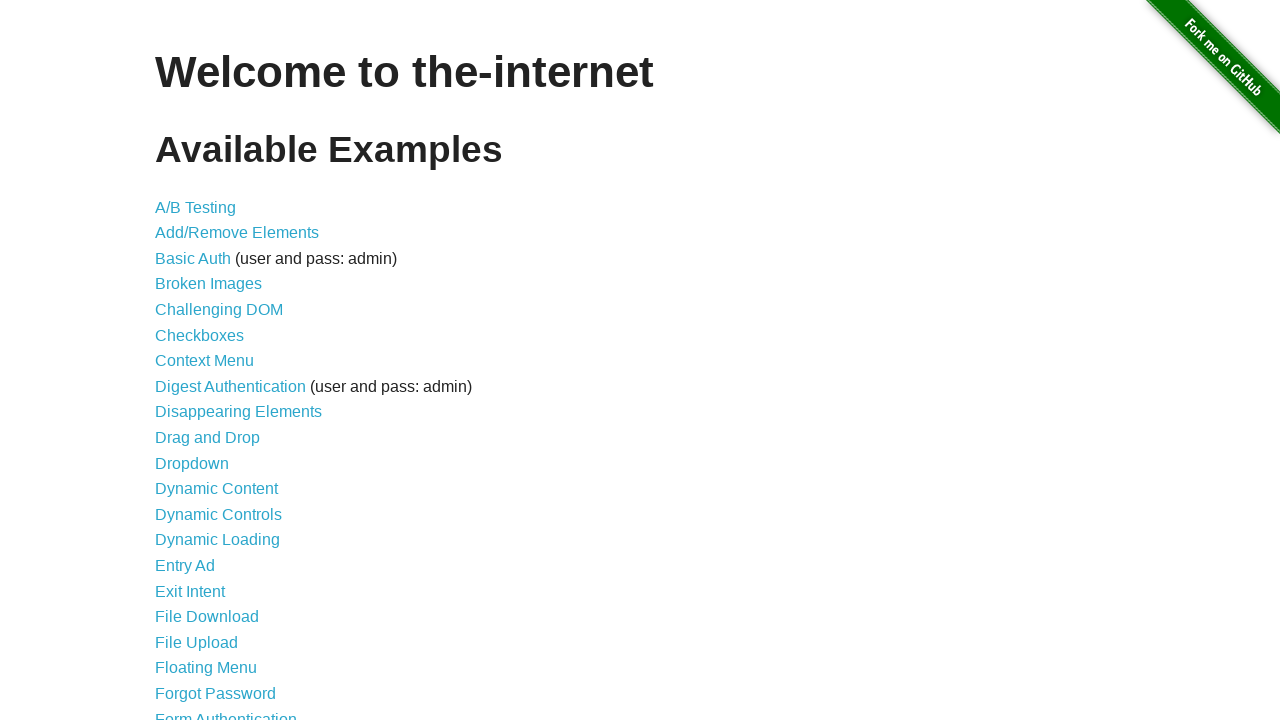

Loaded jQuery Growl library via $.getScript()
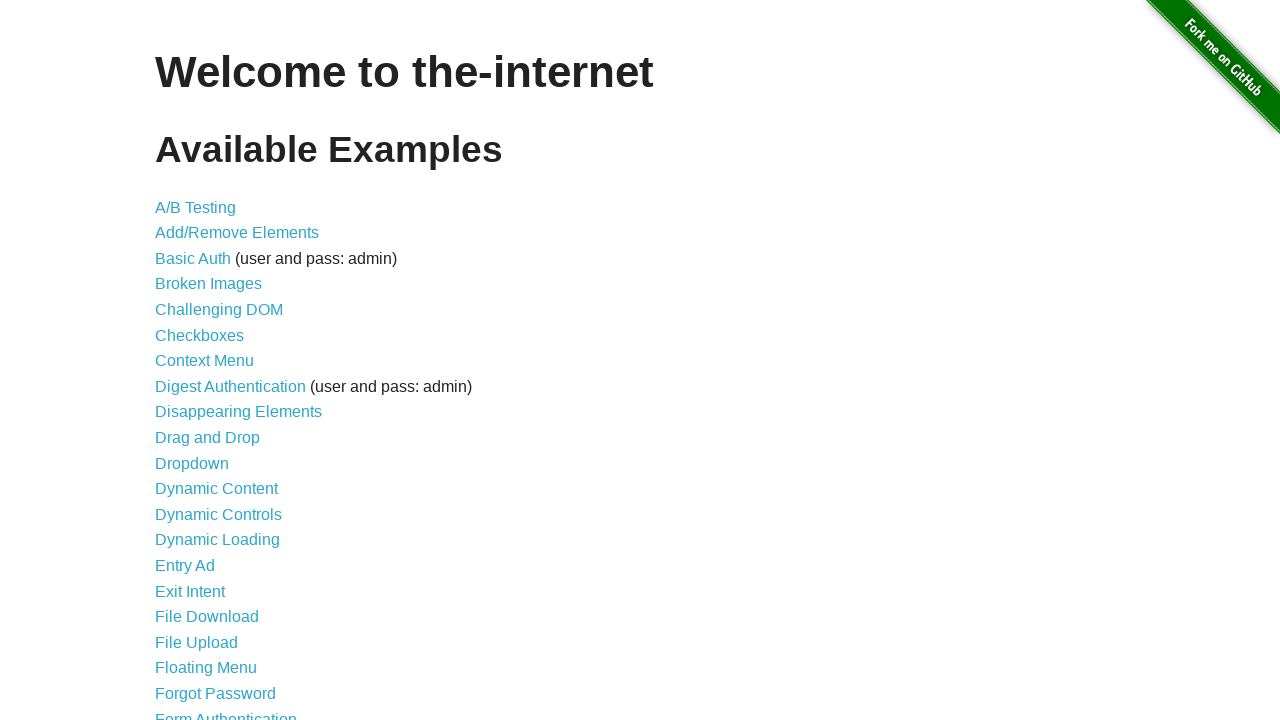

Injected jQuery Growl CSS stylesheet into page head
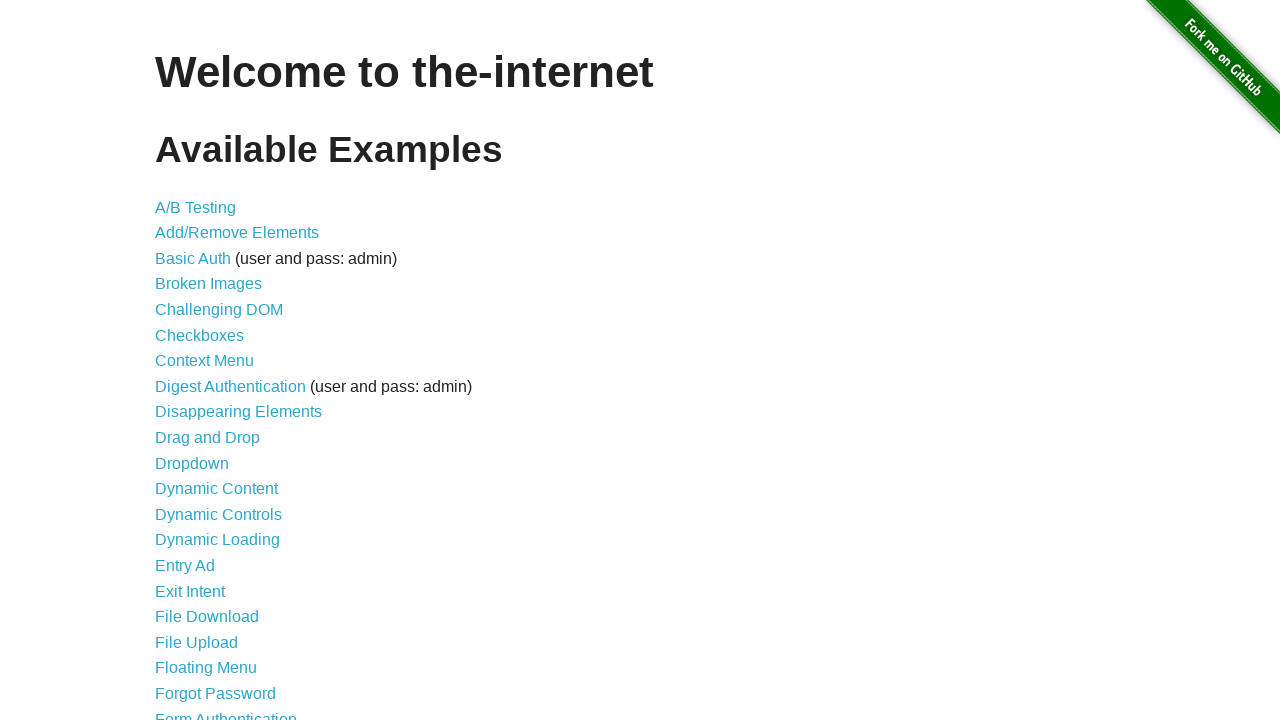

Waited for $.growl function to become available
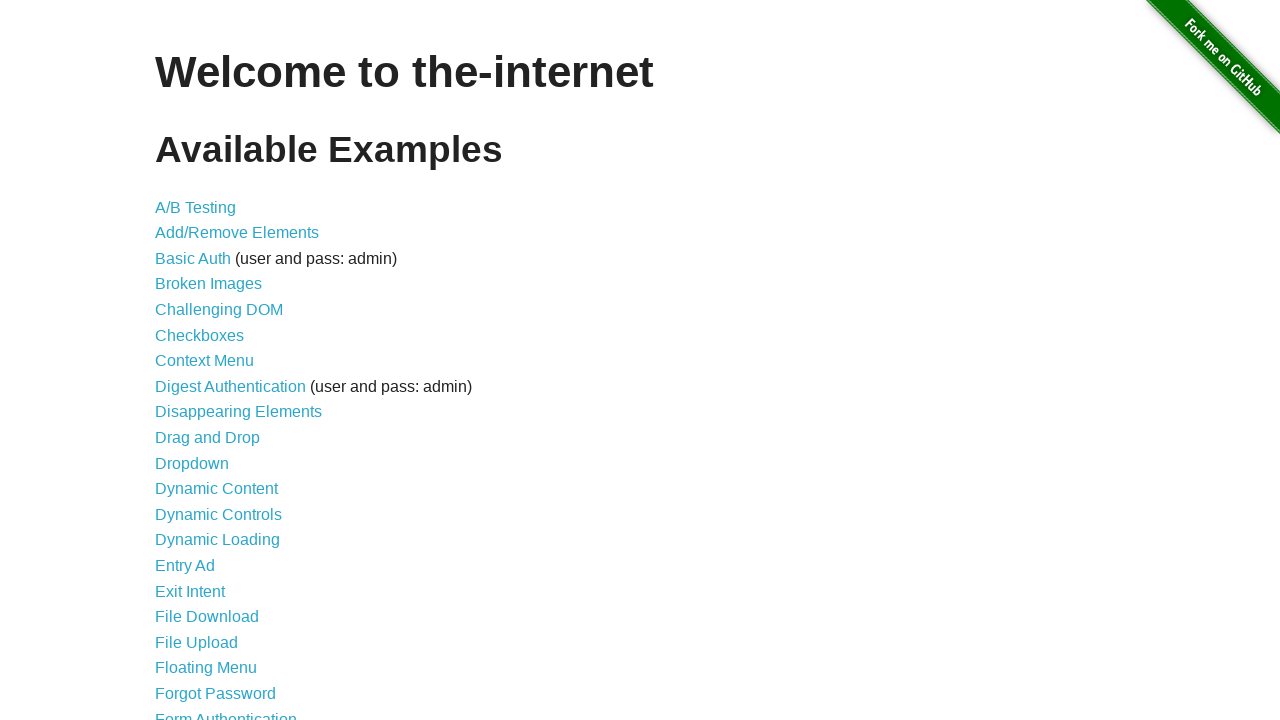

Displayed growl notification with title 'GET' and message '/'
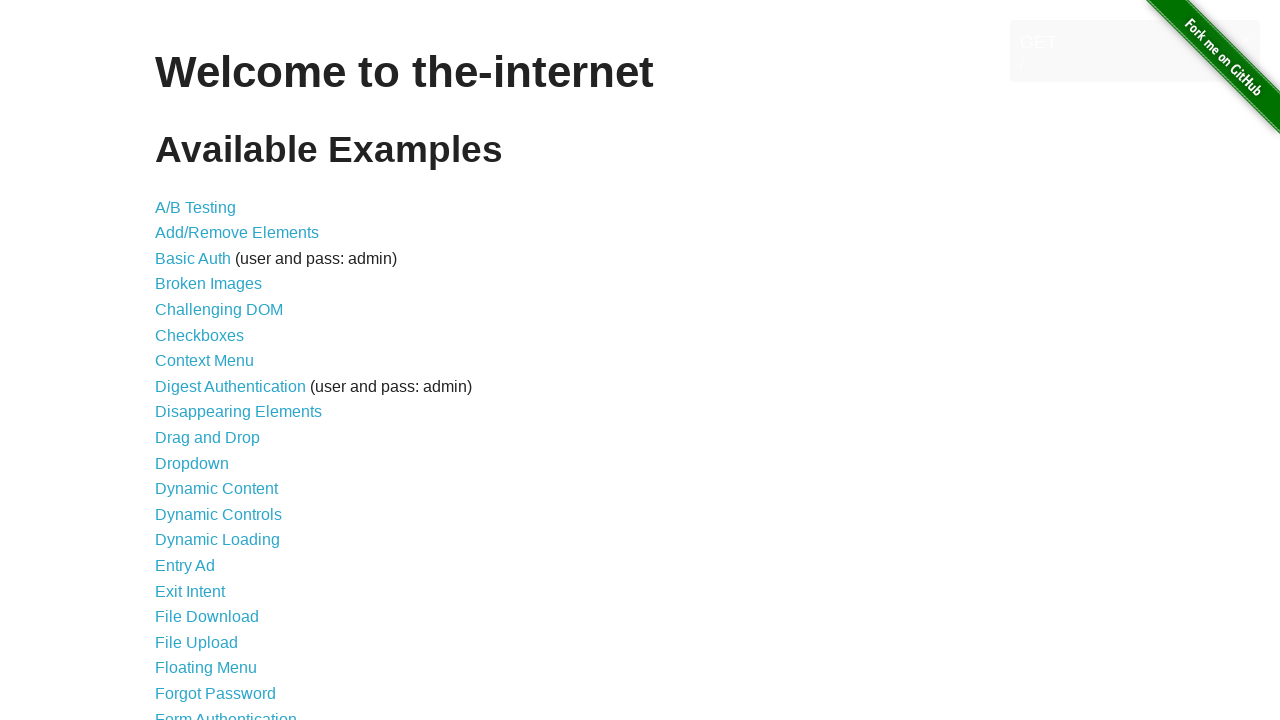

Growl notification element appeared on page
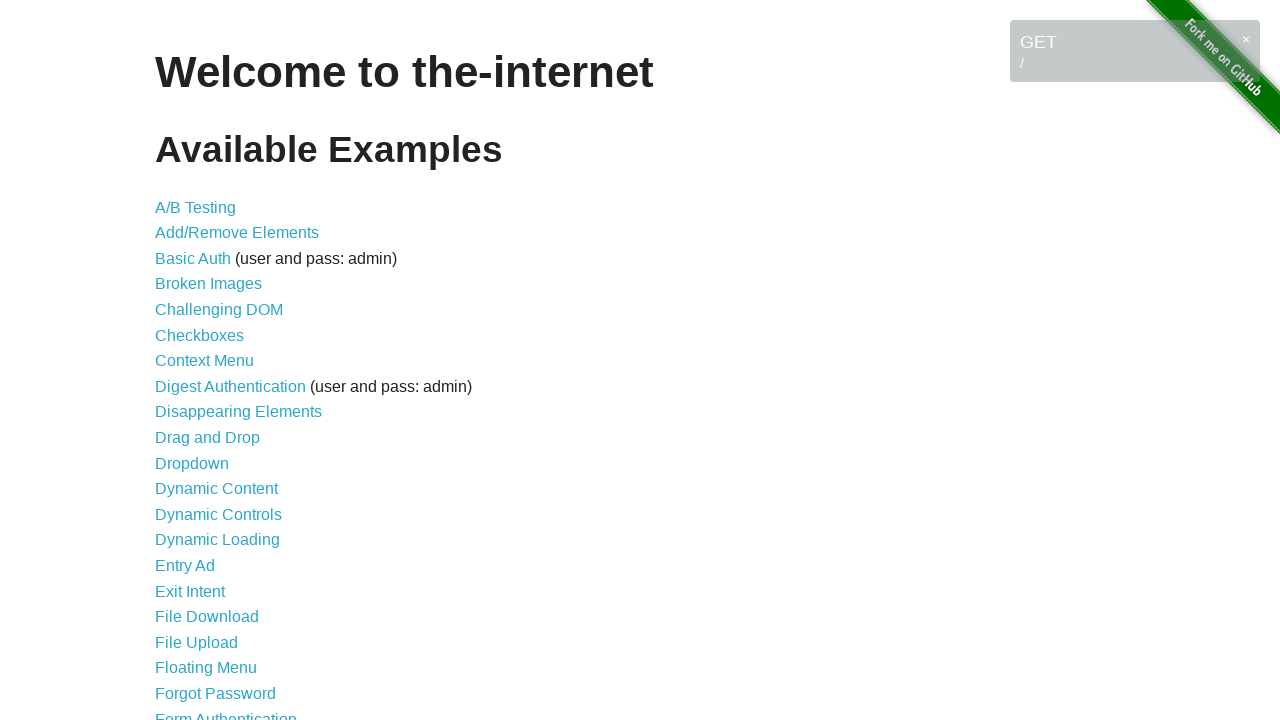

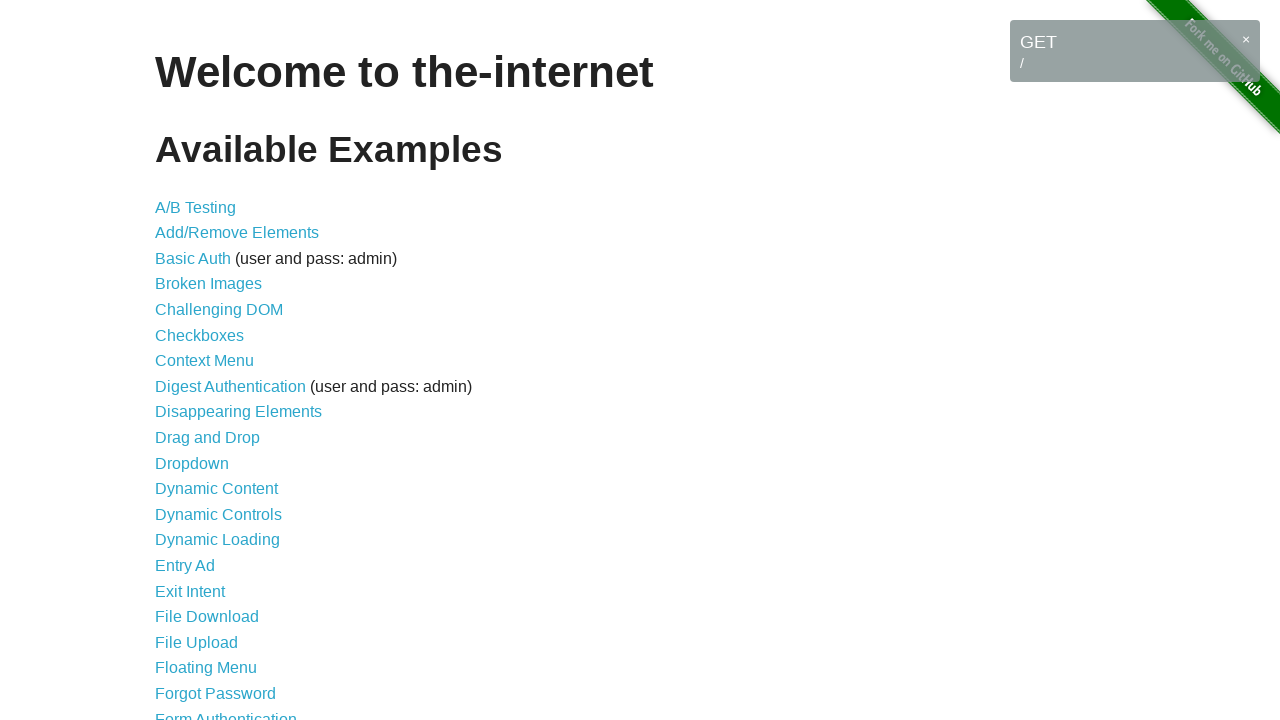